Tests page behavior when images are hidden via JavaScript to simulate failed image loads, verifying the page still functions without images.

Starting URL: https://www.ziprecruiter.com/

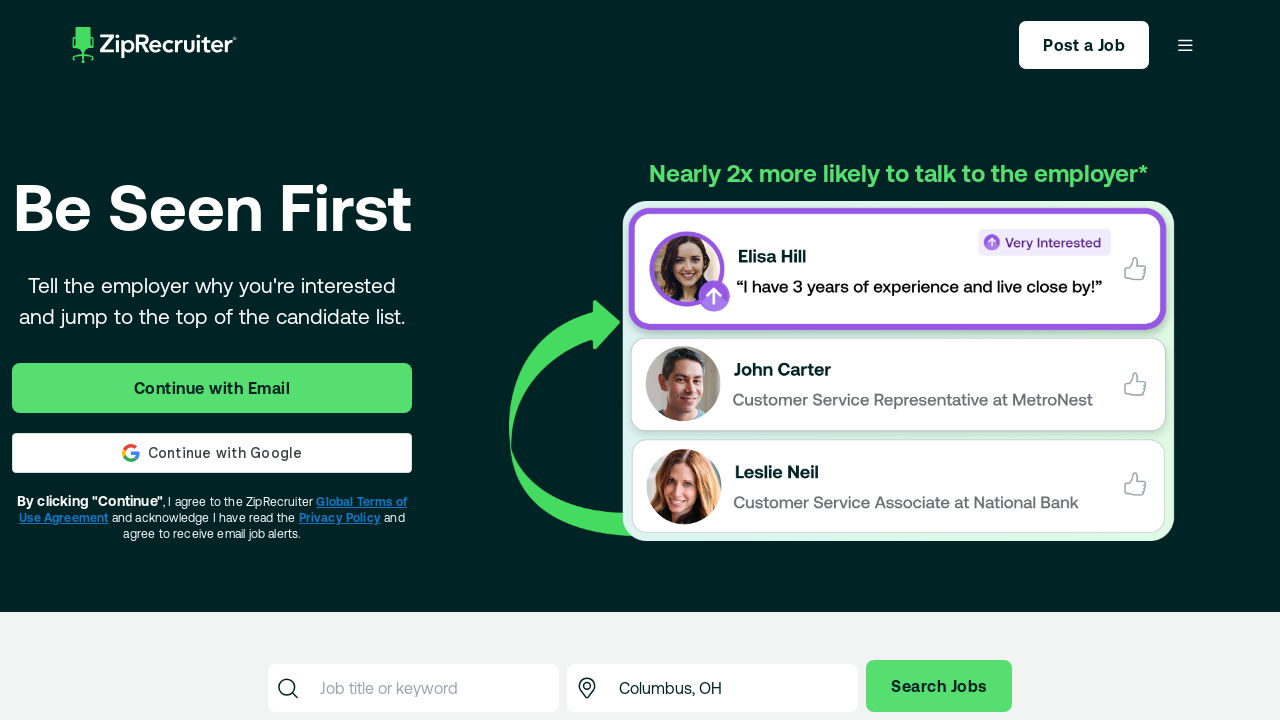

Hid all images on page via JavaScript to simulate failed image loads
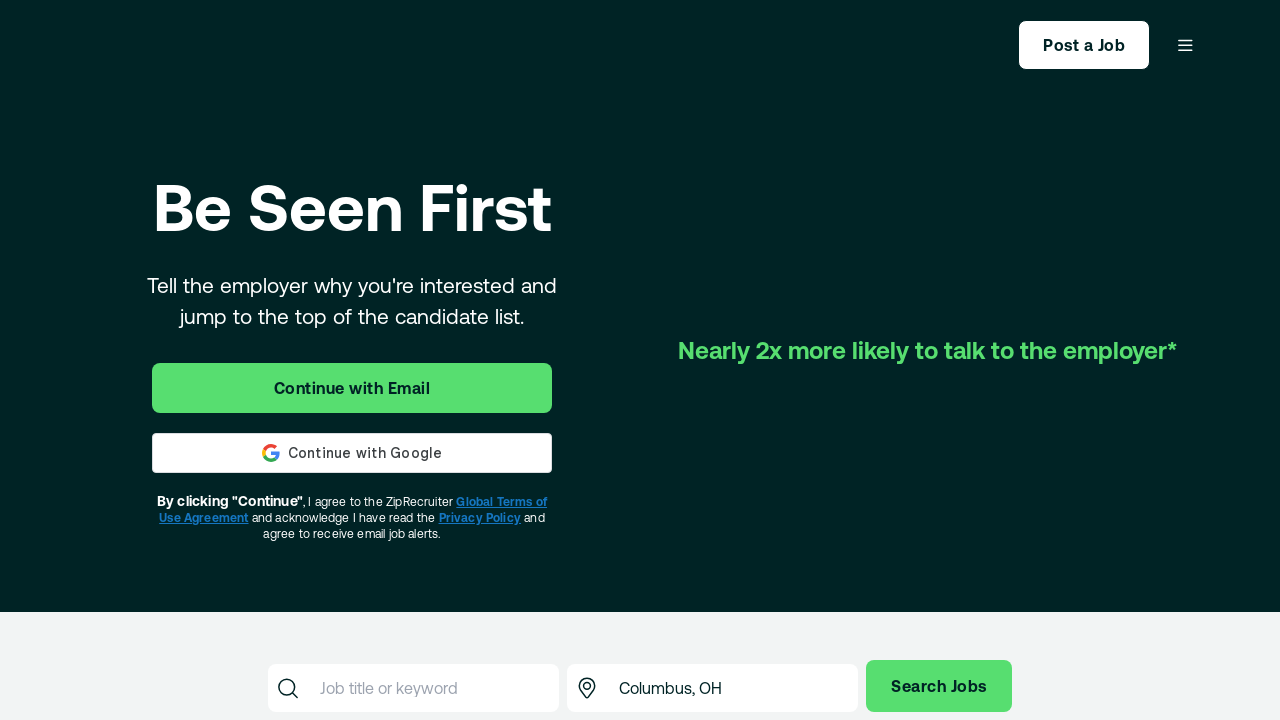

Retrieved page title
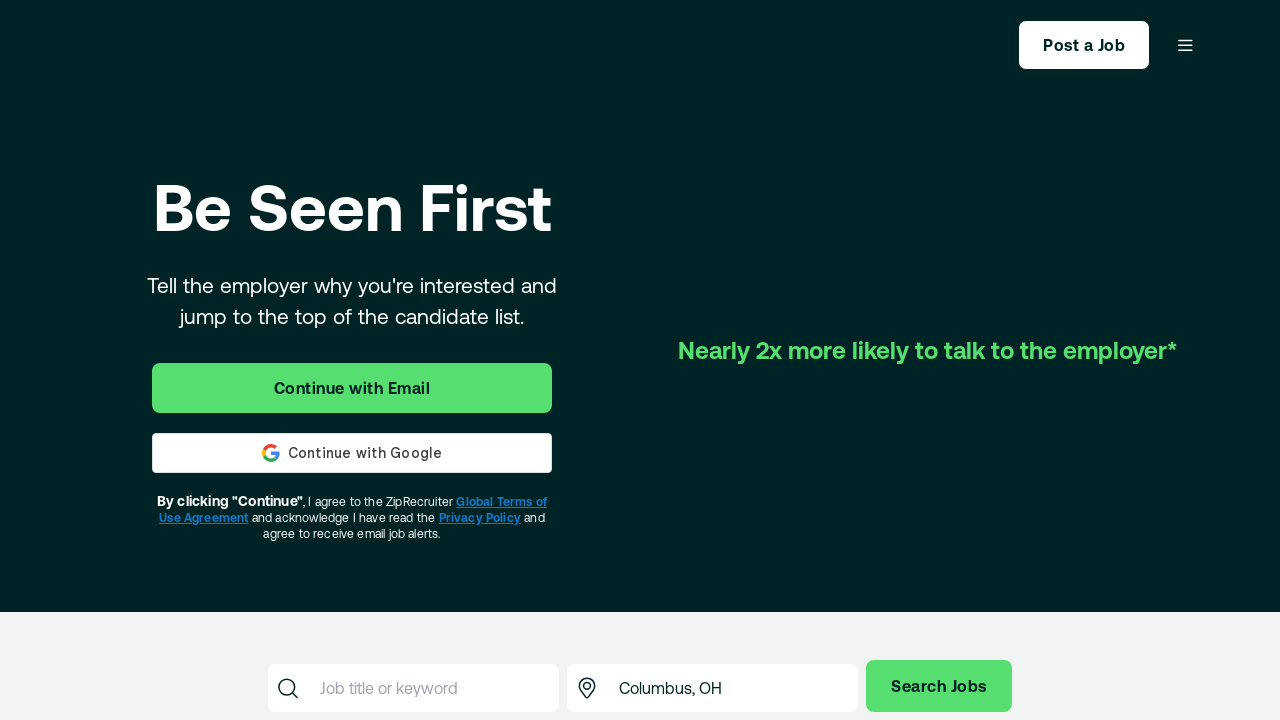

Verified page title is not None - page functions without images
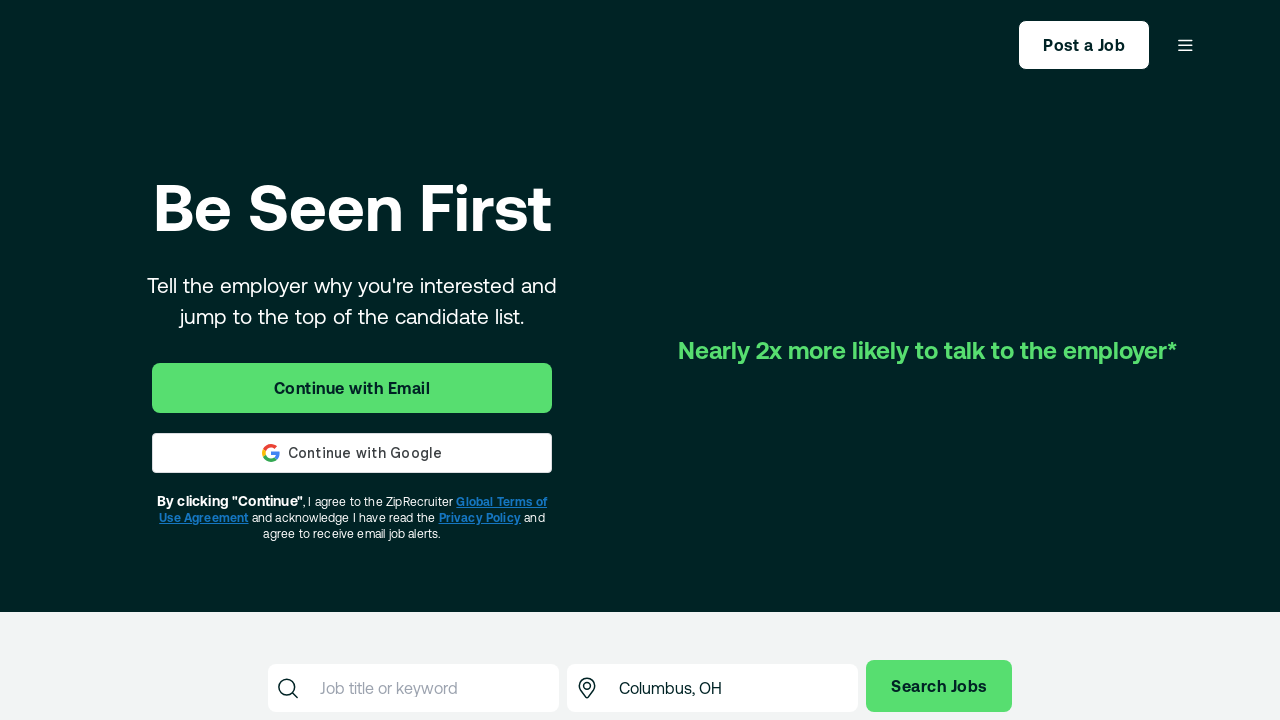

Re-enabled all images on page
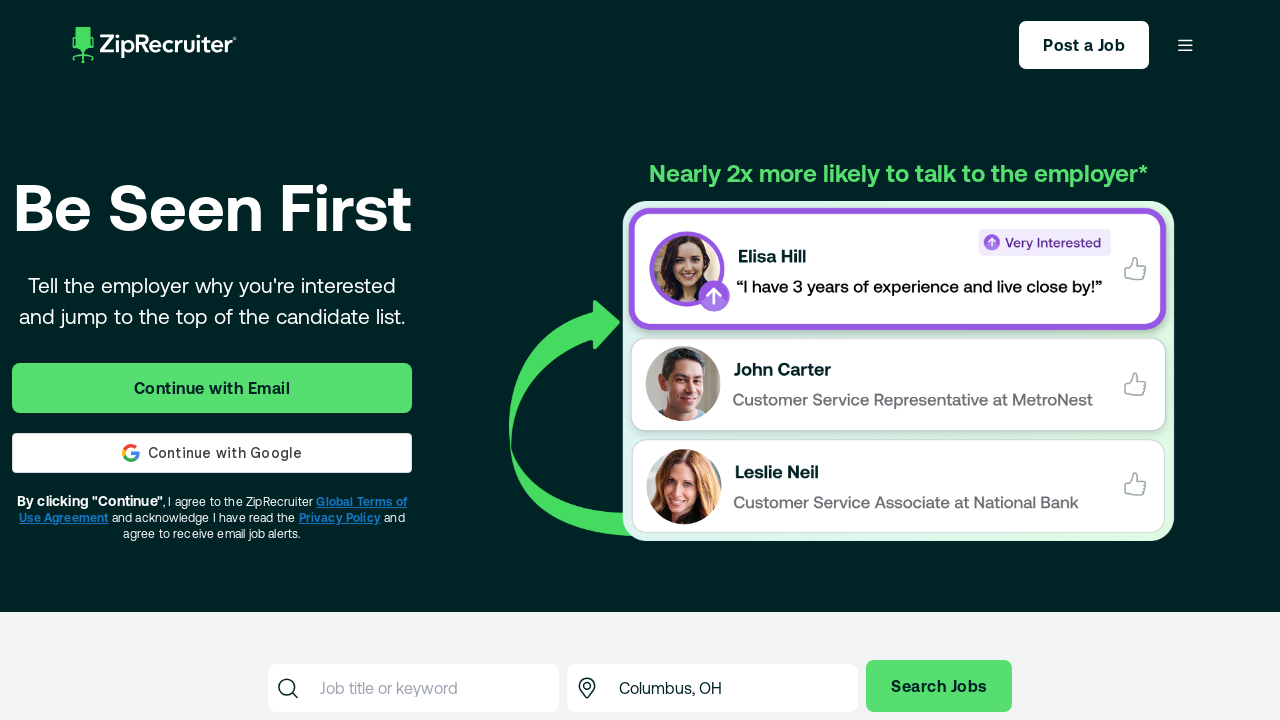

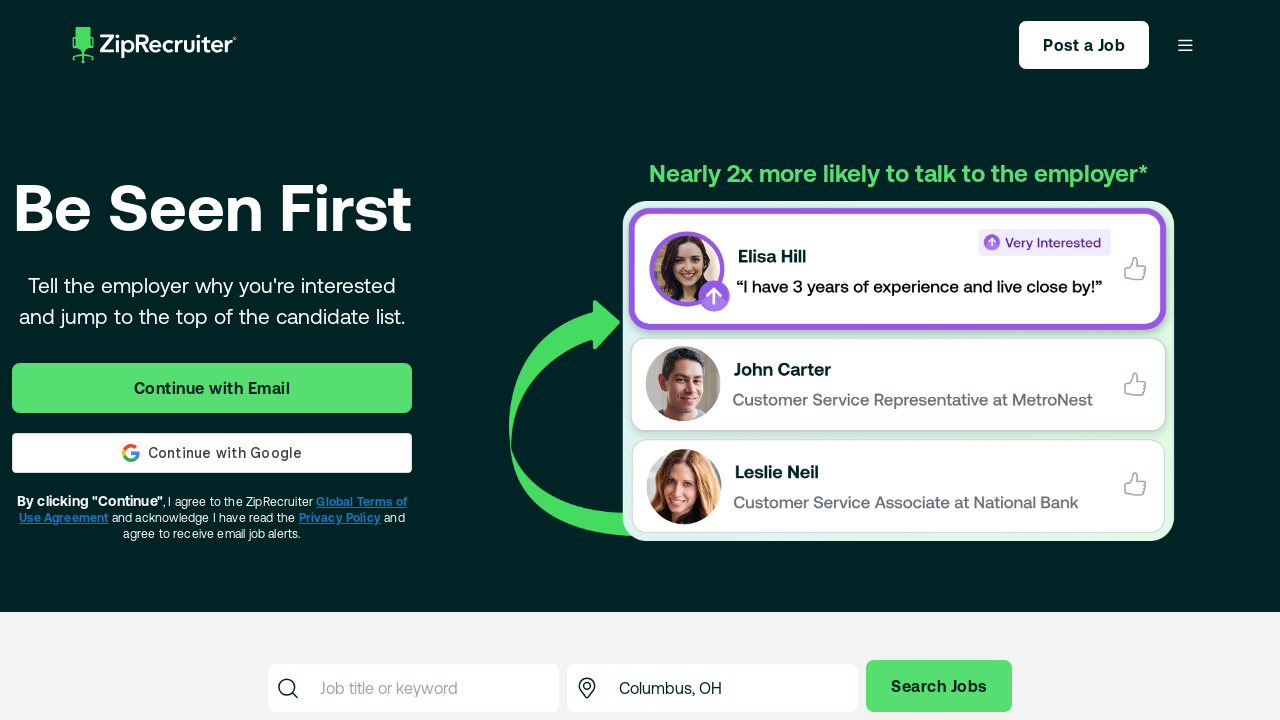